Tests dynamic content loading by clicking a Start button and waiting for a "Hello World!" message to appear on the page.

Starting URL: https://the-internet.herokuapp.com/dynamic_loading/2

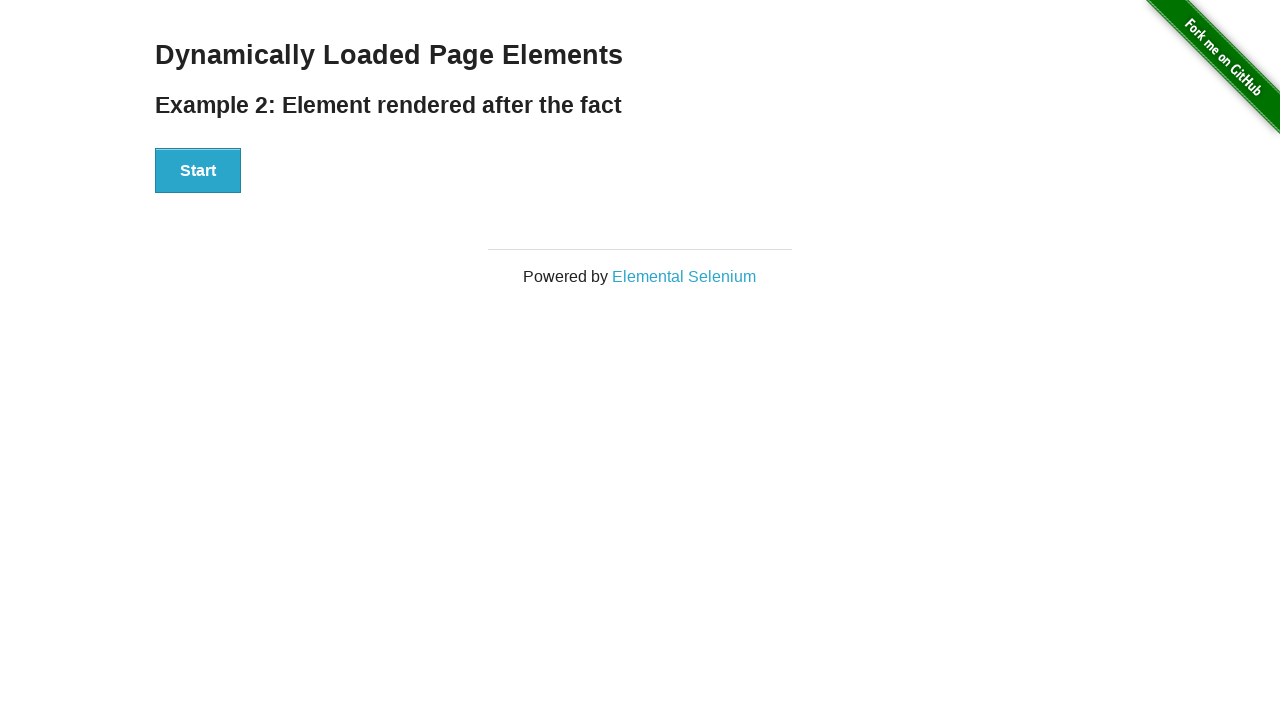

Clicked Start button to trigger dynamic loading at (198, 171) on xpath=//button[contains(text(),'Start')]
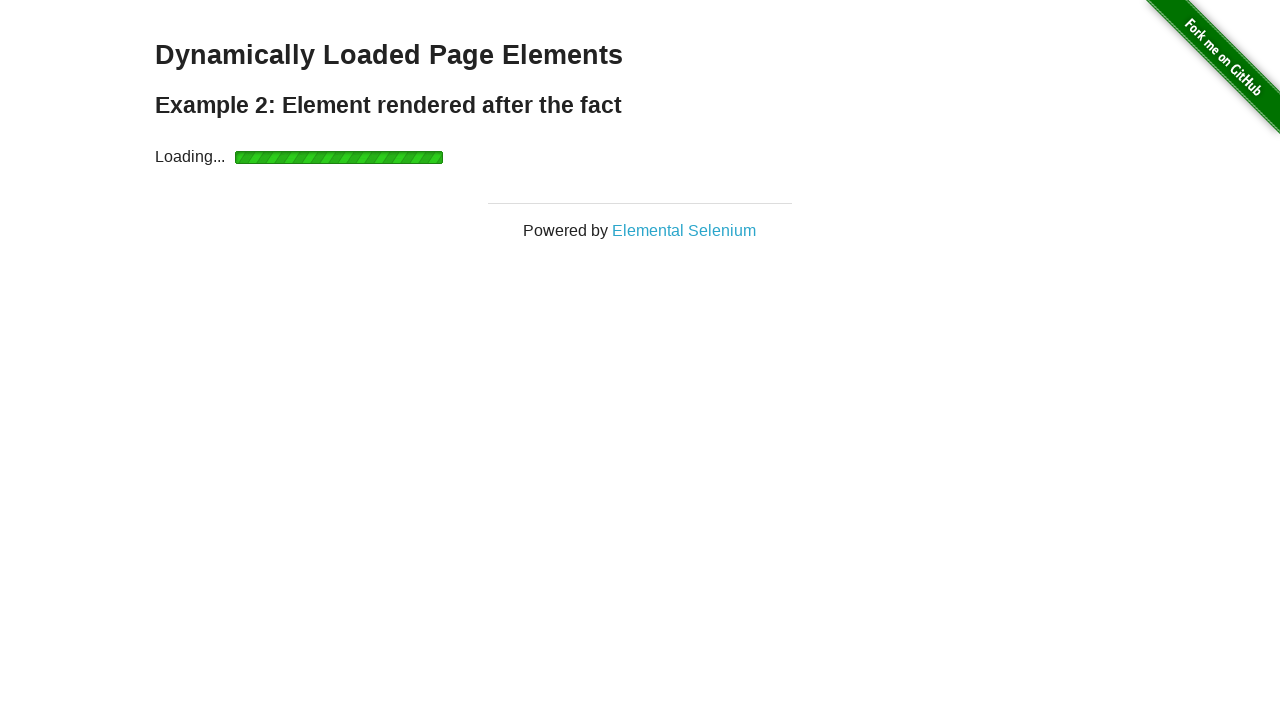

Waited for Hello World! message to appear in DOM
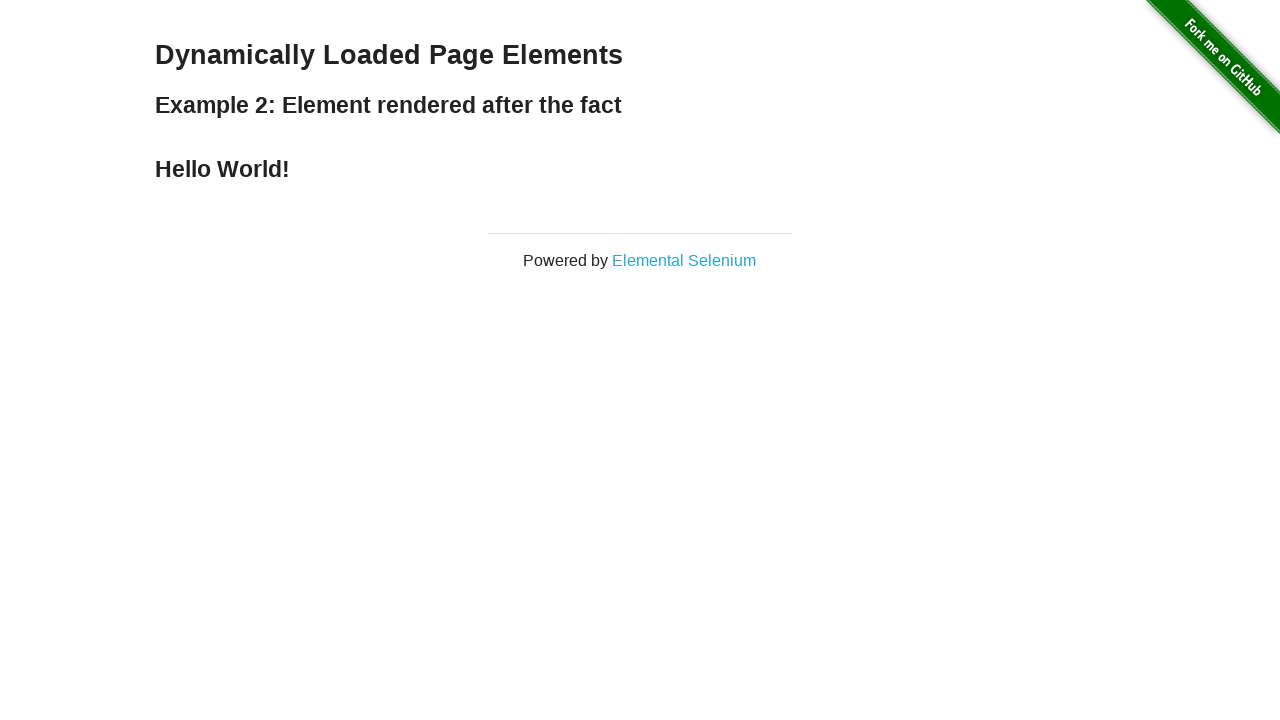

Located Hello World! message element
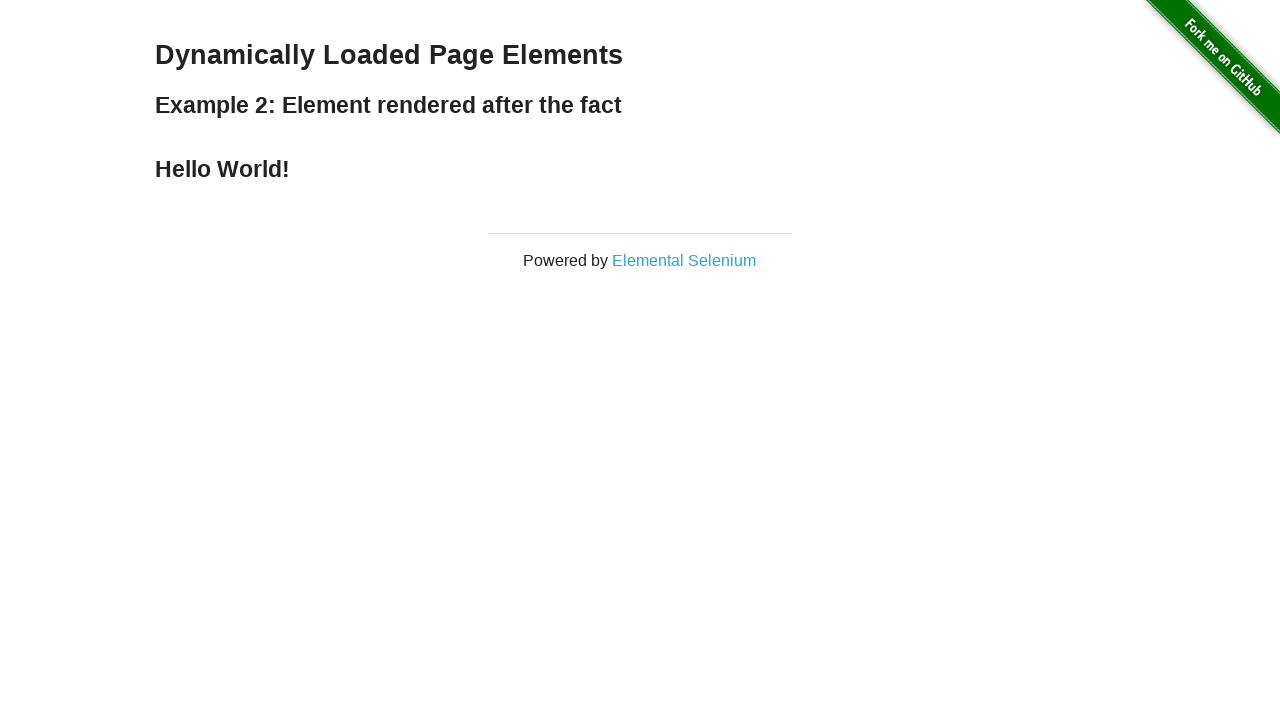

Verified Hello World! message is visible
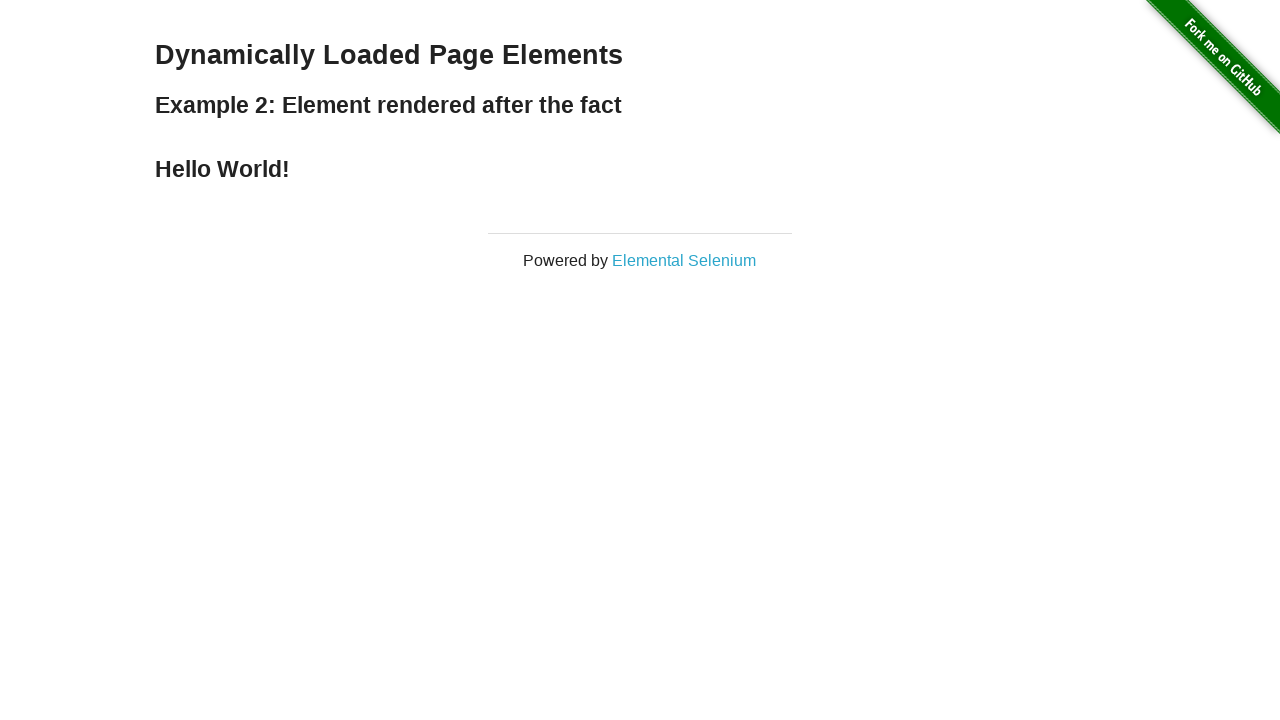

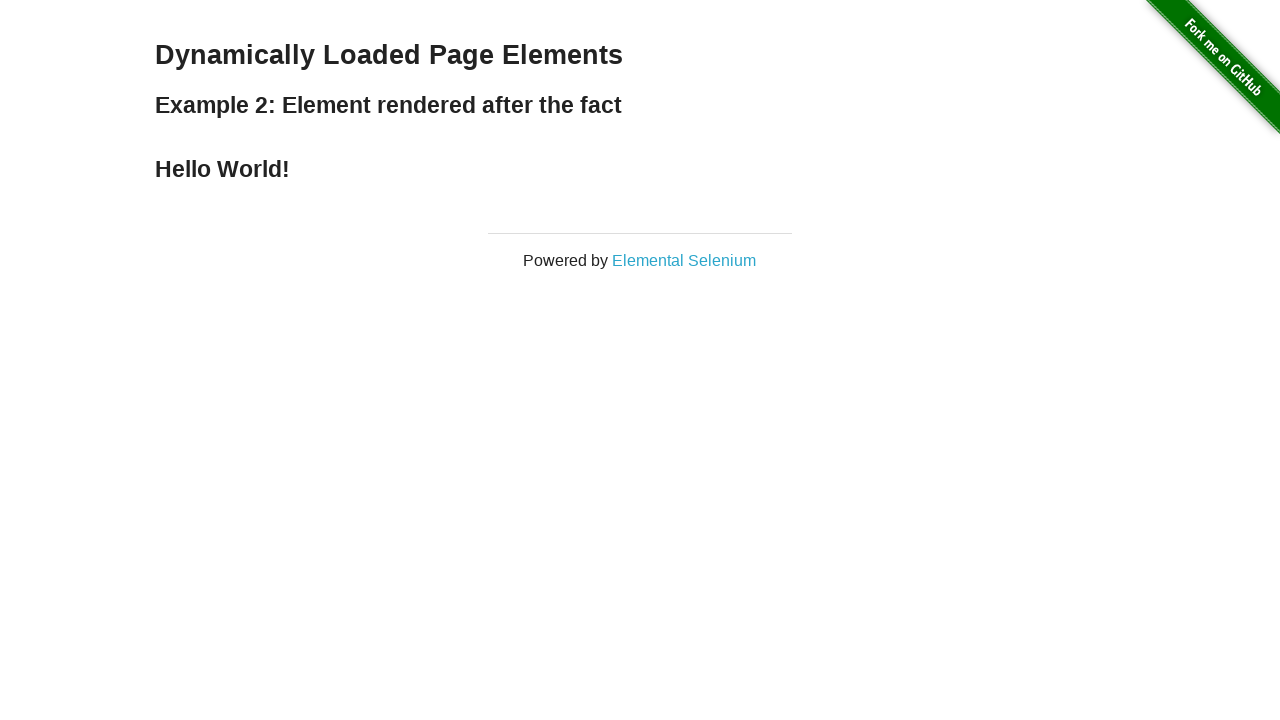